Tests file upload functionality by creating a temporary file and uploading it through a web form, then submitting the form and verifying navigation occurs.

Starting URL: https://bonigarcia.dev/selenium-webdriver-java/web-form.html

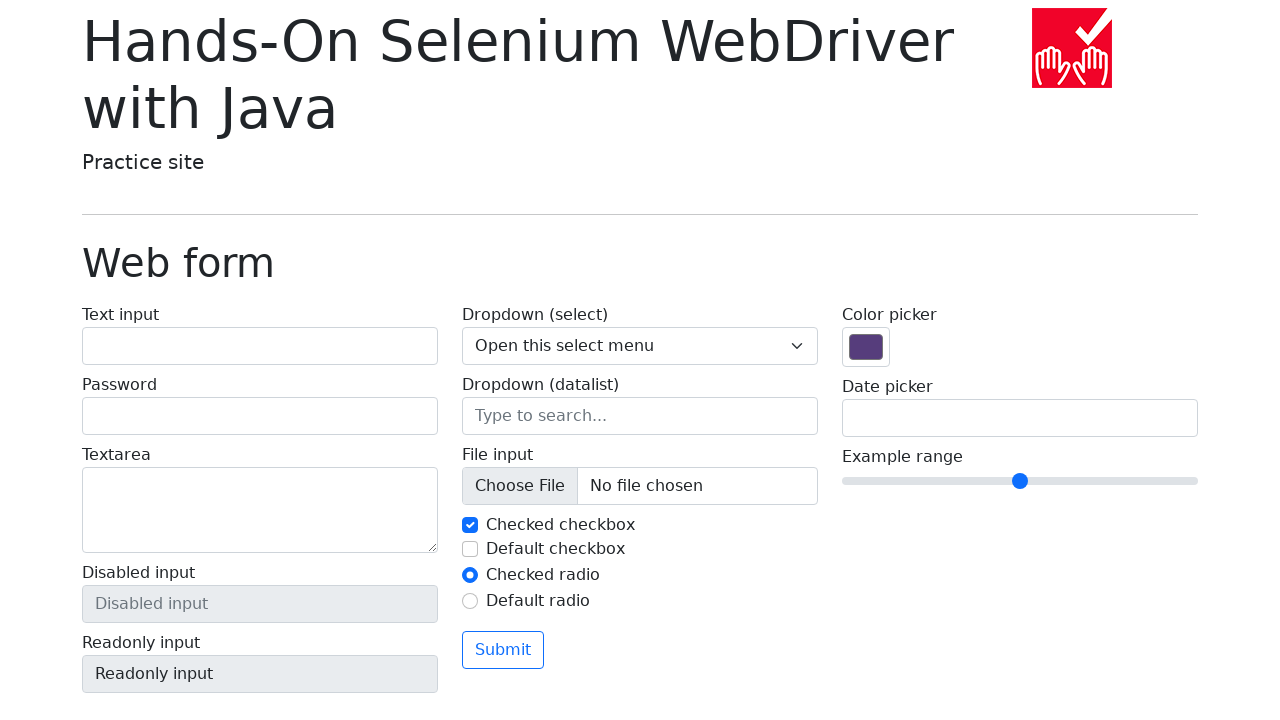

Created temporary file with test content for upload
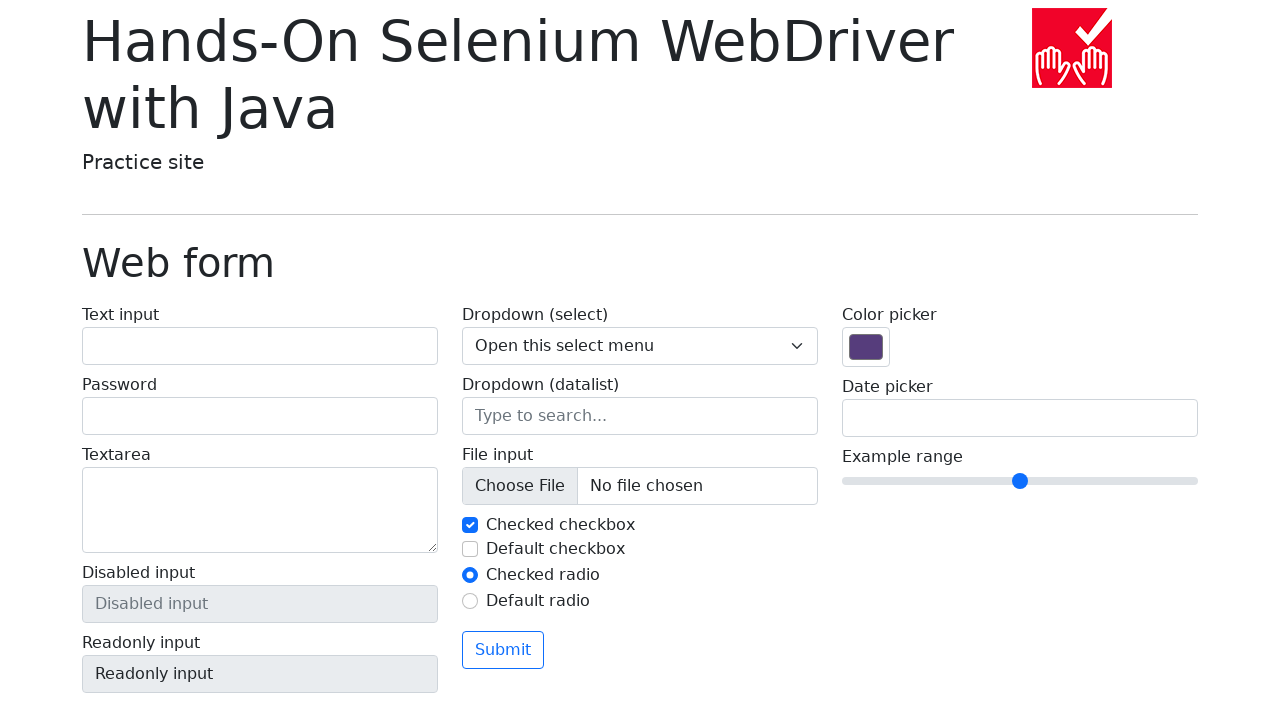

Set file input with temporary file path
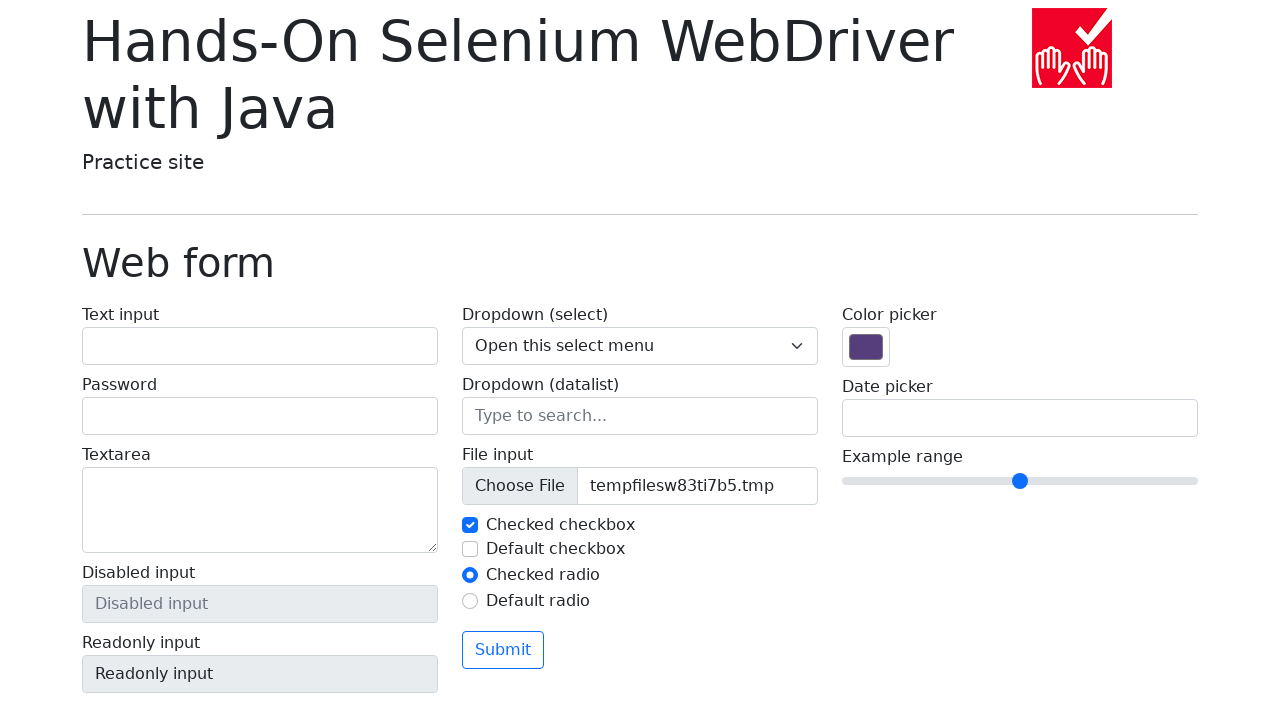

Clicked form submit button at (503, 650) on form button[type='submit']
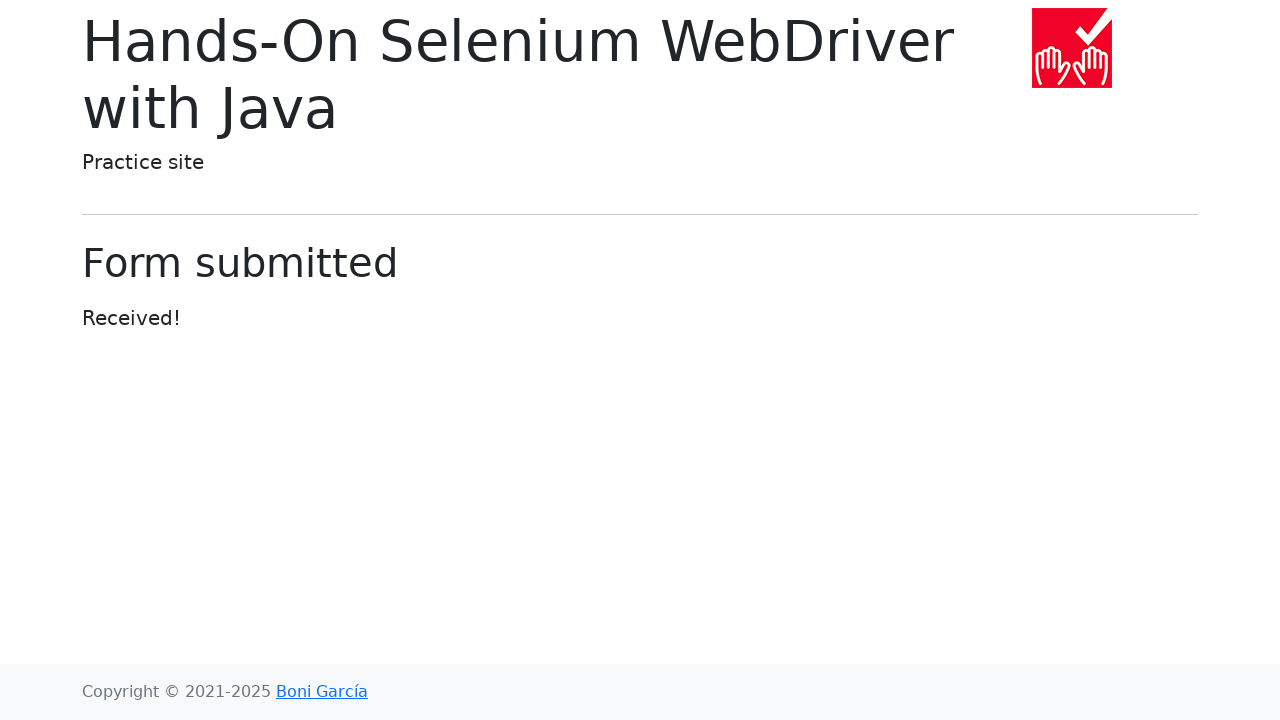

Navigation completed after form submission
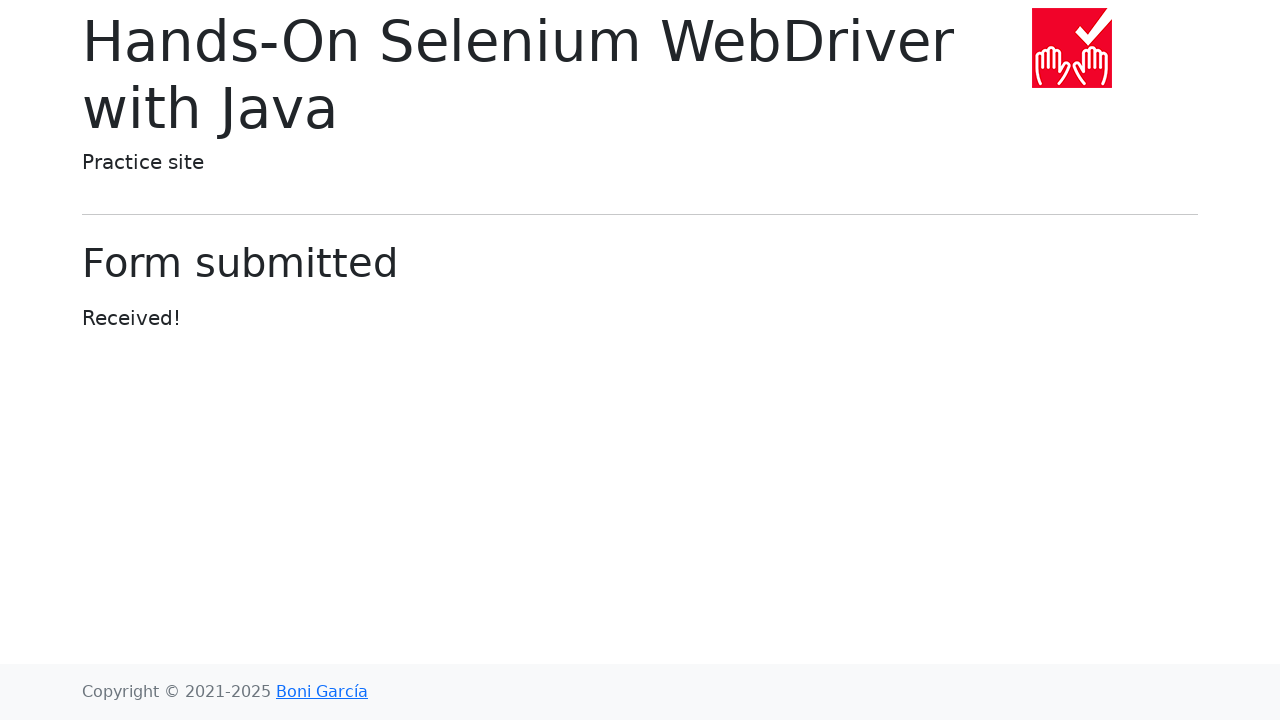

Cleaned up temporary file
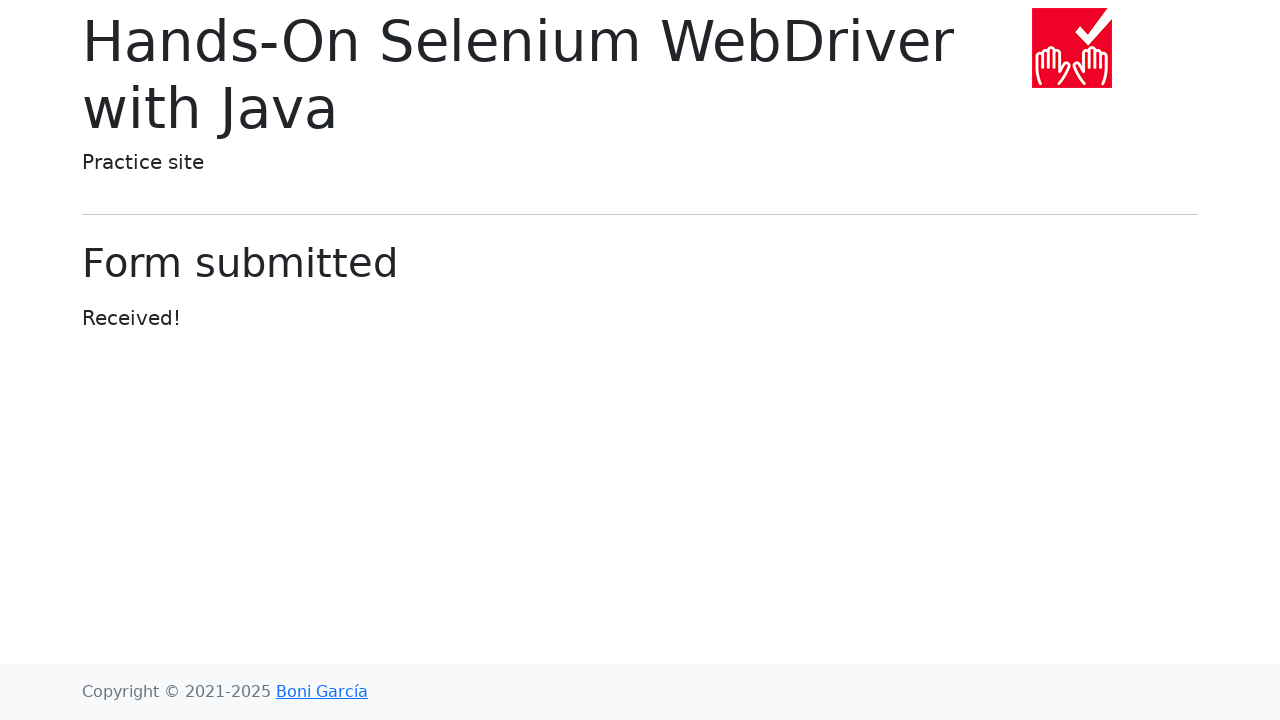

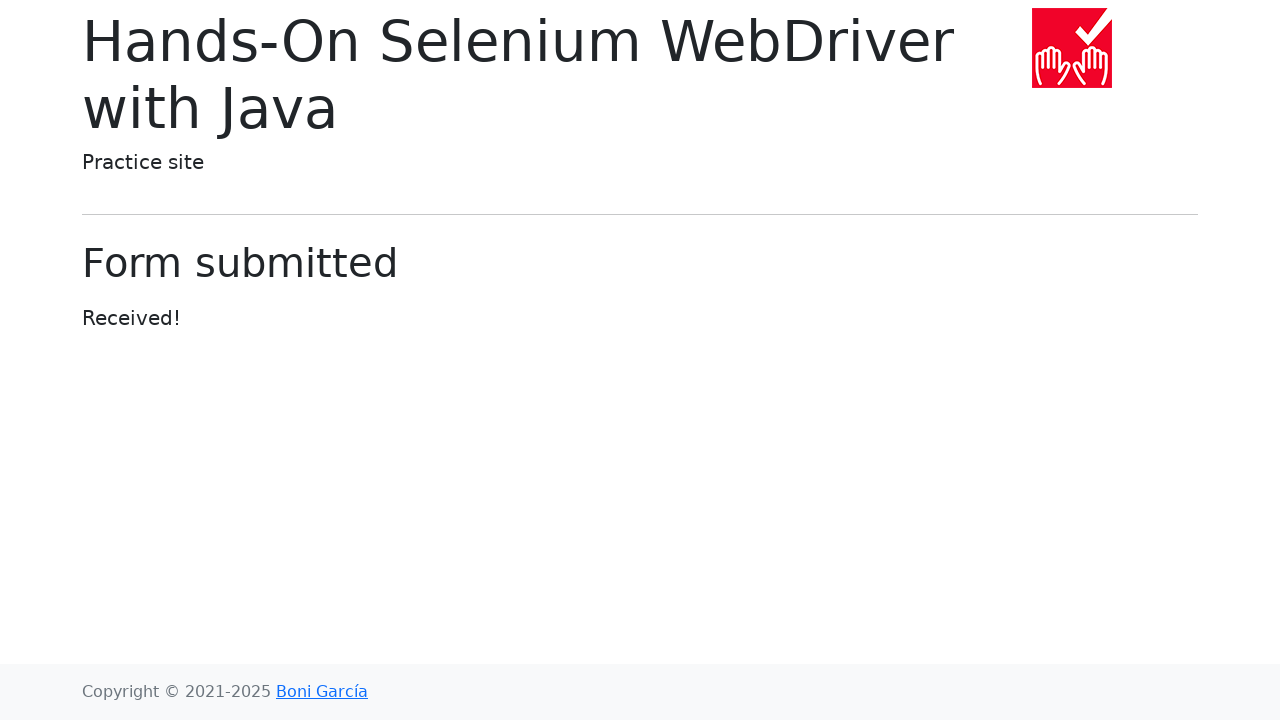